Tests registration form by filling first name, last name, and email fields, then submitting the form

Starting URL: http://suninjuly.github.io/registration1.html

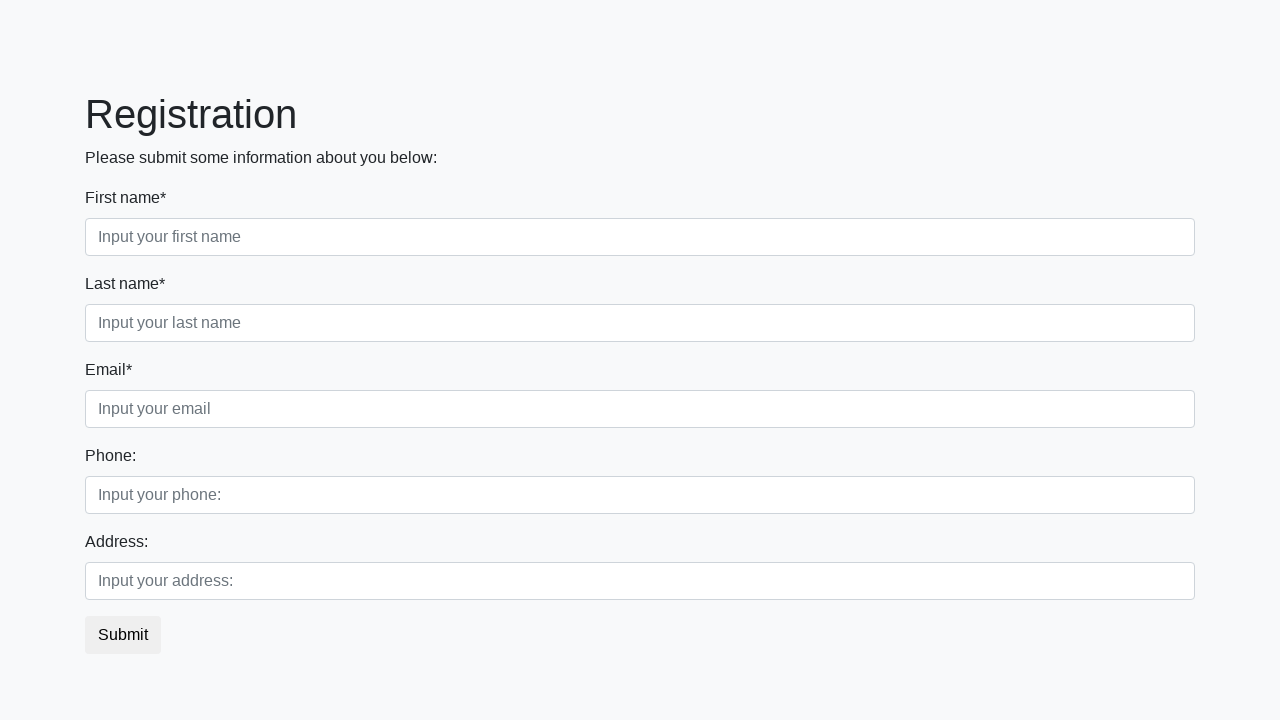

Filled first name field with 'John' on //div[@class="first_block"]/div/input[contains(@class, "first")]
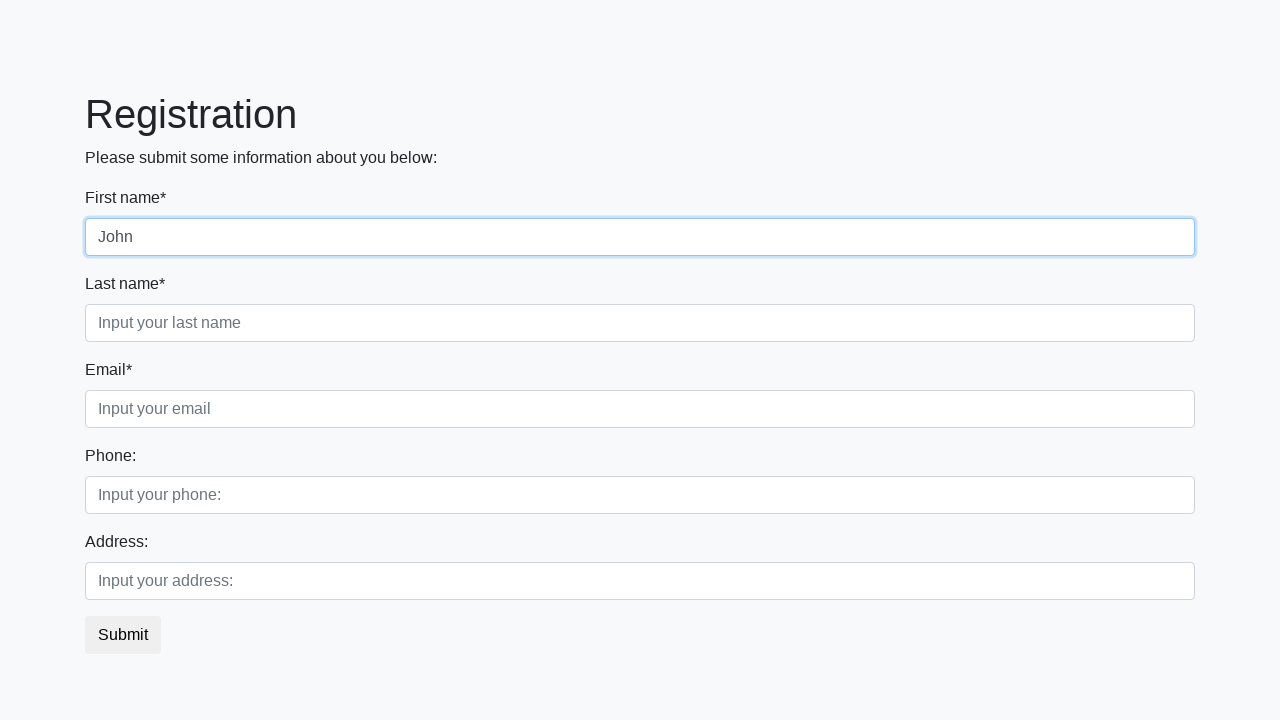

Filled last name field with 'Smith' on //div[@class="first_block"]/div/input[contains(@class, "second")]
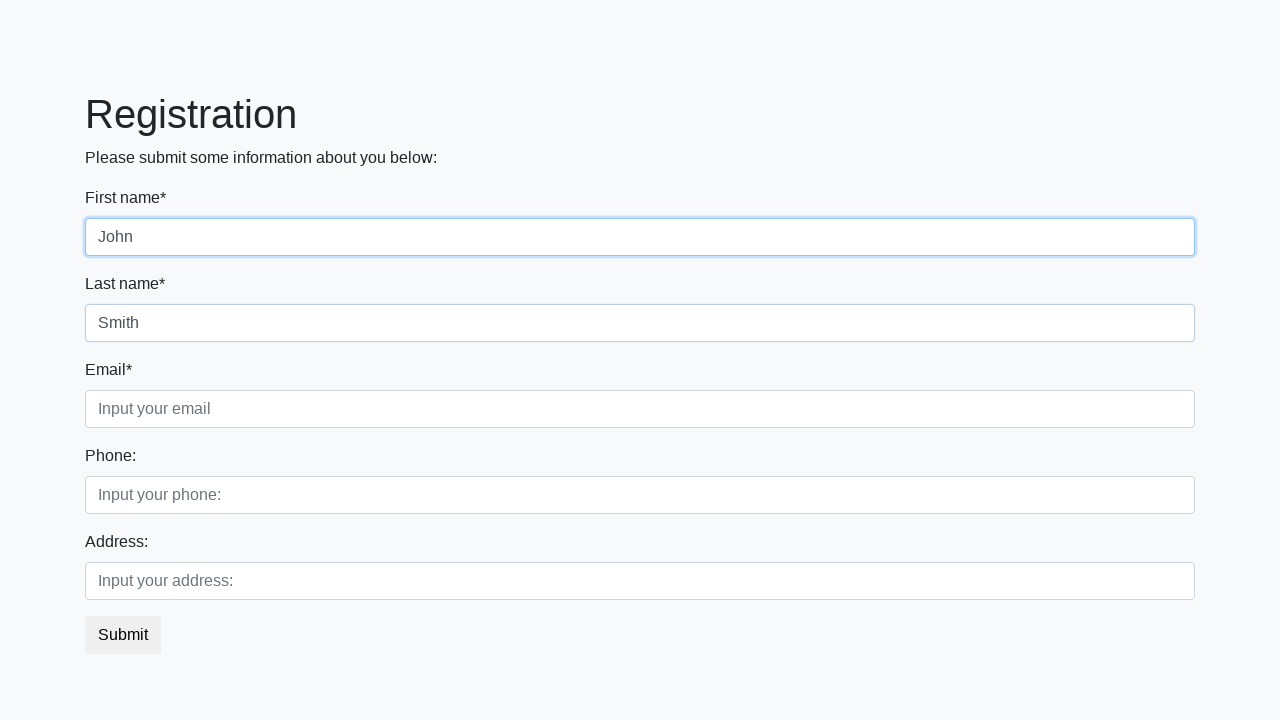

Filled email field with 'john.smith@example.com' on //div[@class="first_block"]/div/input[contains(@class, "third")]
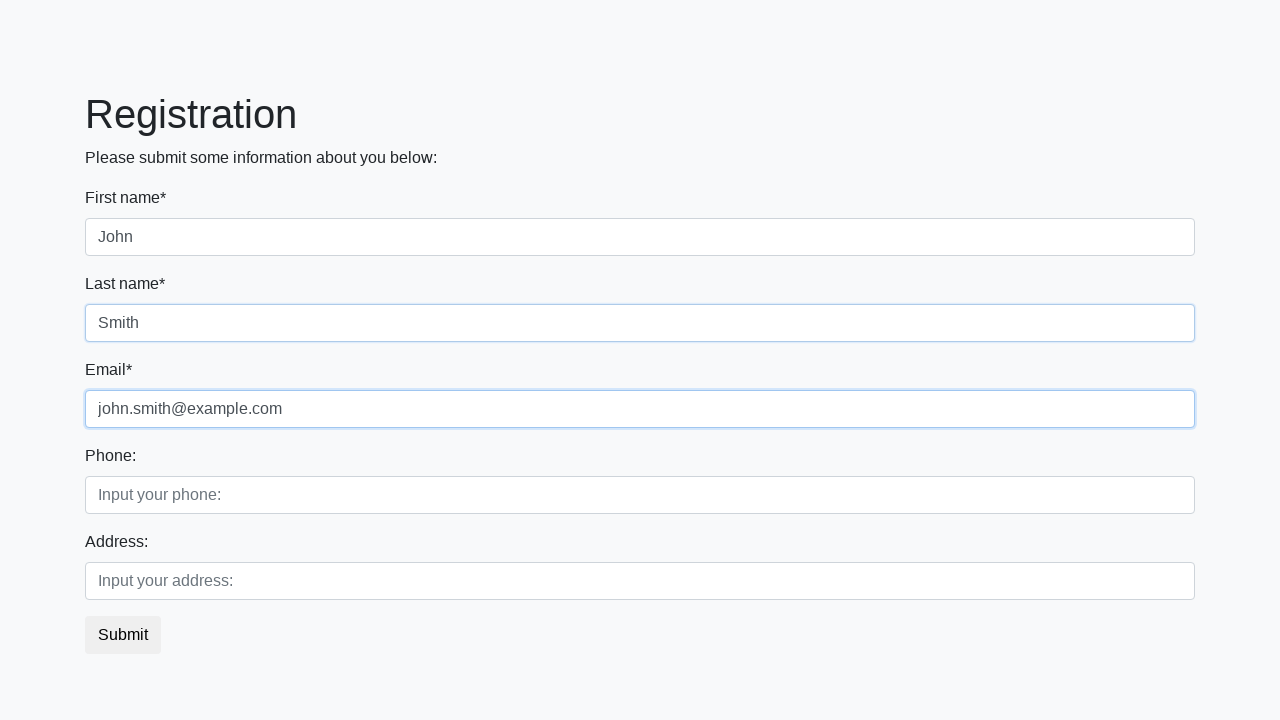

Clicked submit button to register at (123, 635) on .btn
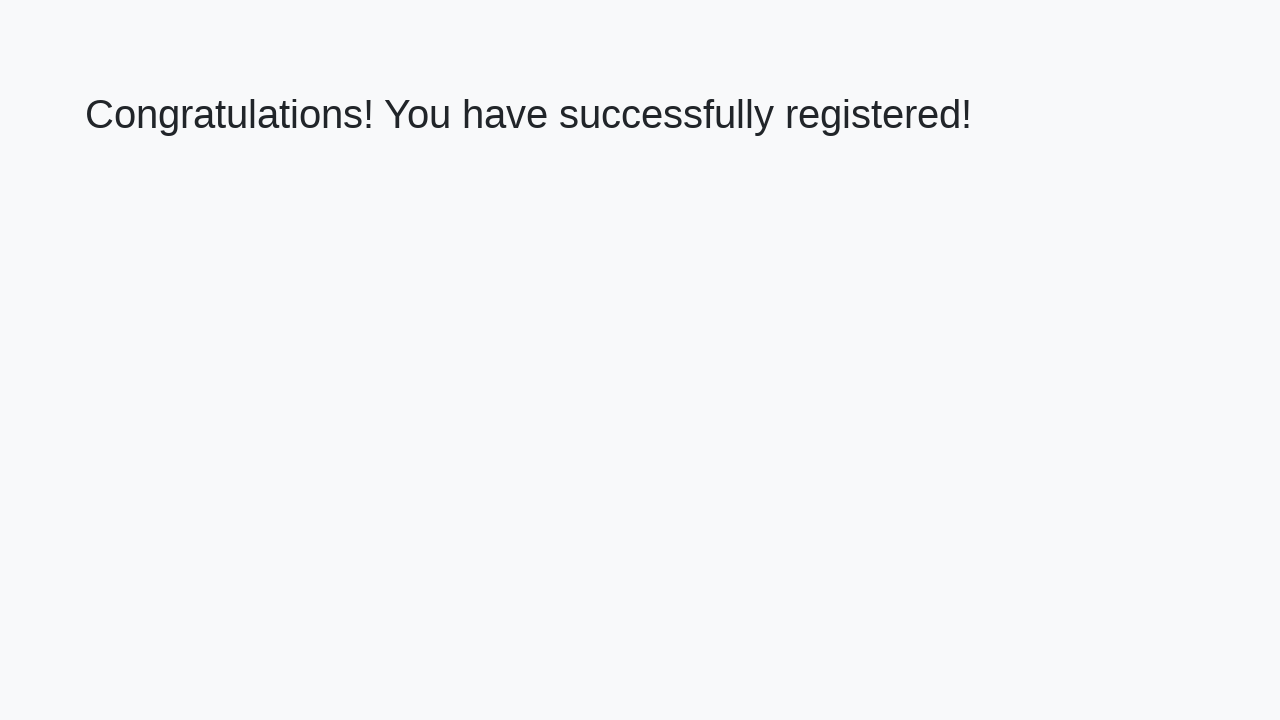

Registration success message appeared
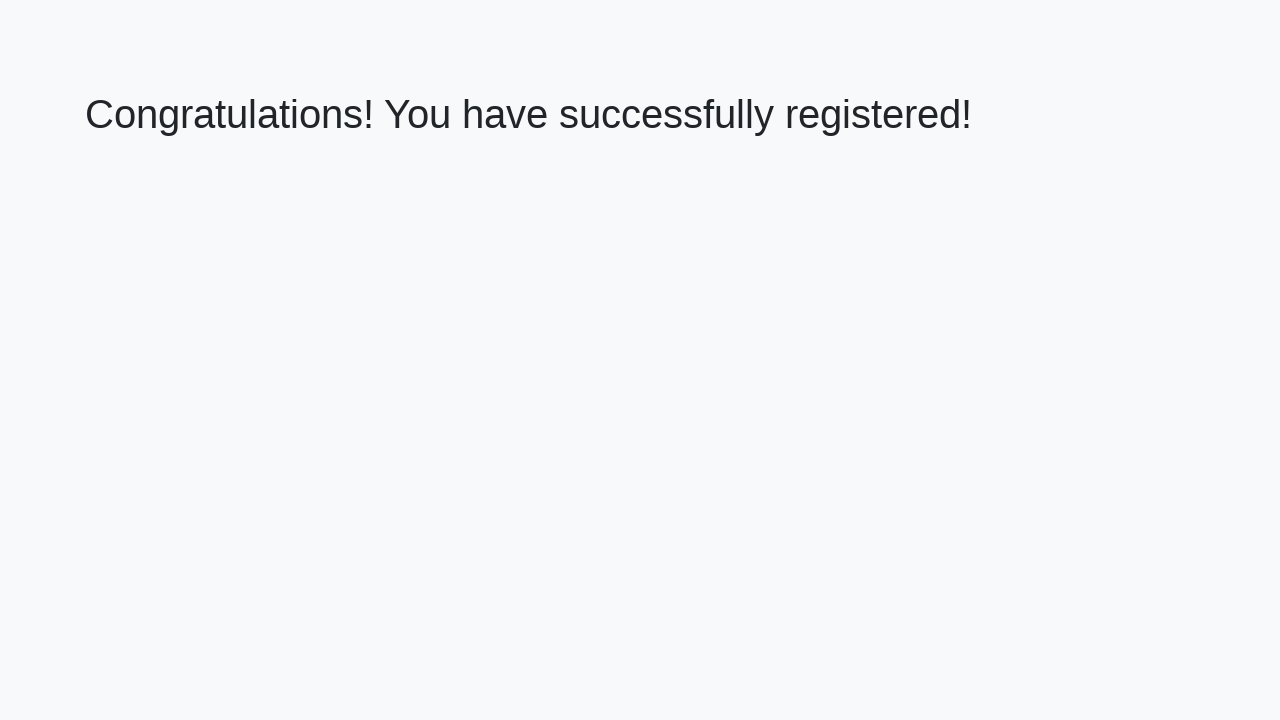

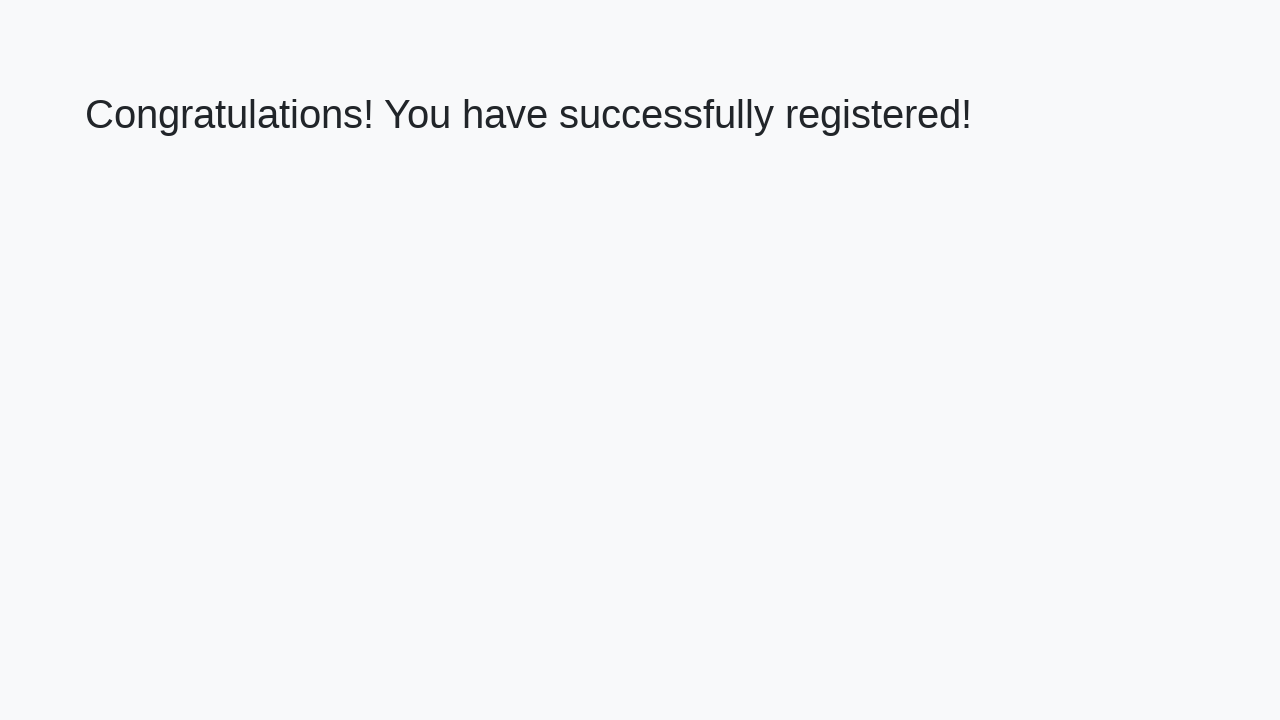